Tests finding an element by ID and retrieves the text content of a heading element

Starting URL: https://kristinek.github.io/site/examples/locators

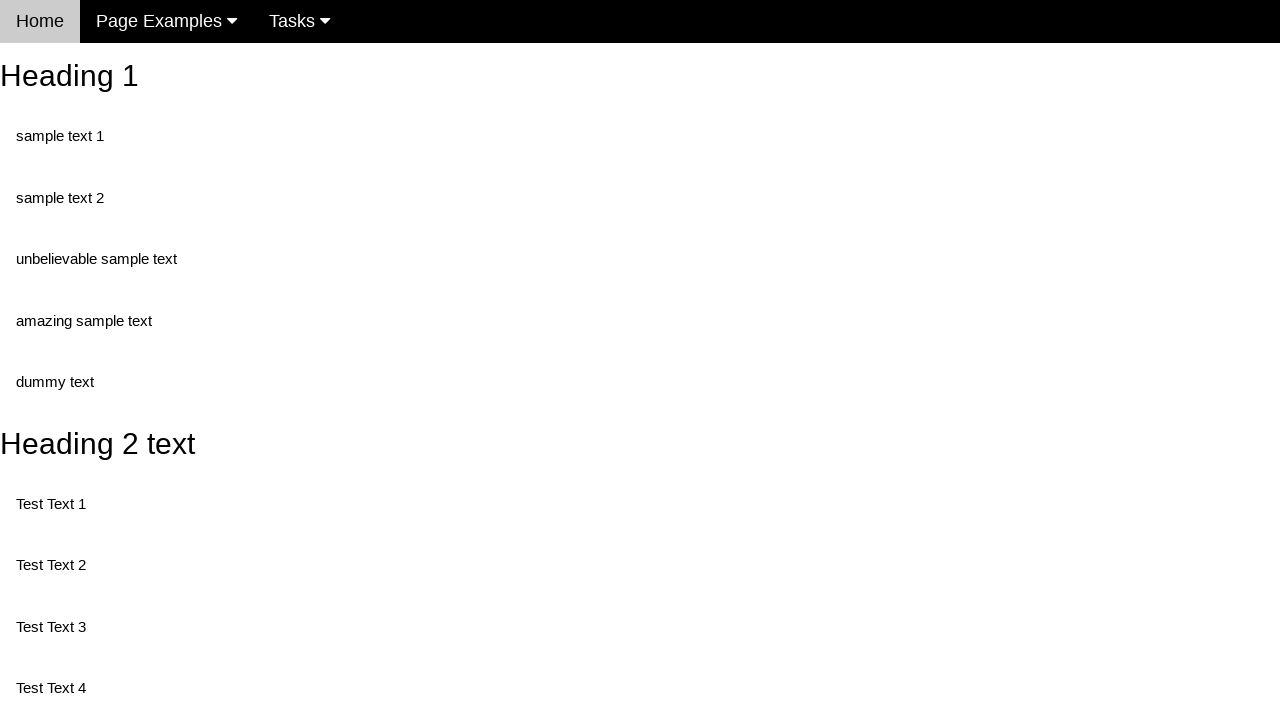

Navigated to locators example page
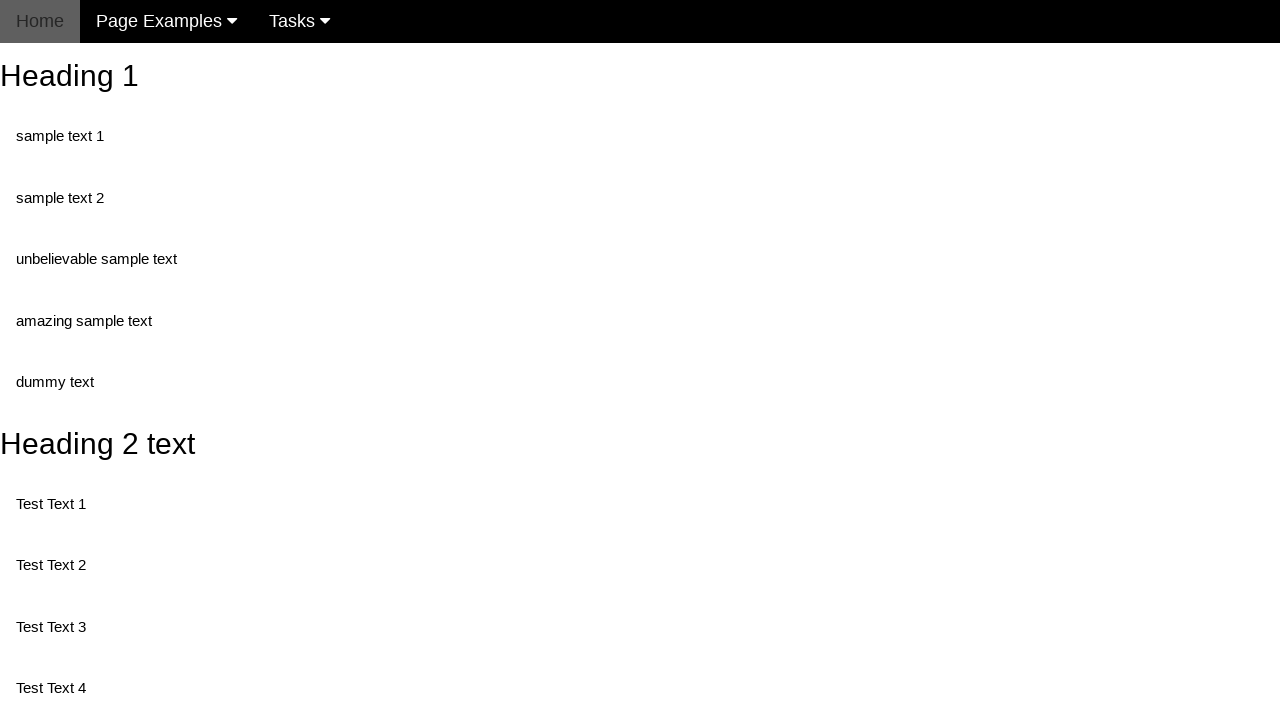

Retrieved text content from heading element with id 'heading_2'
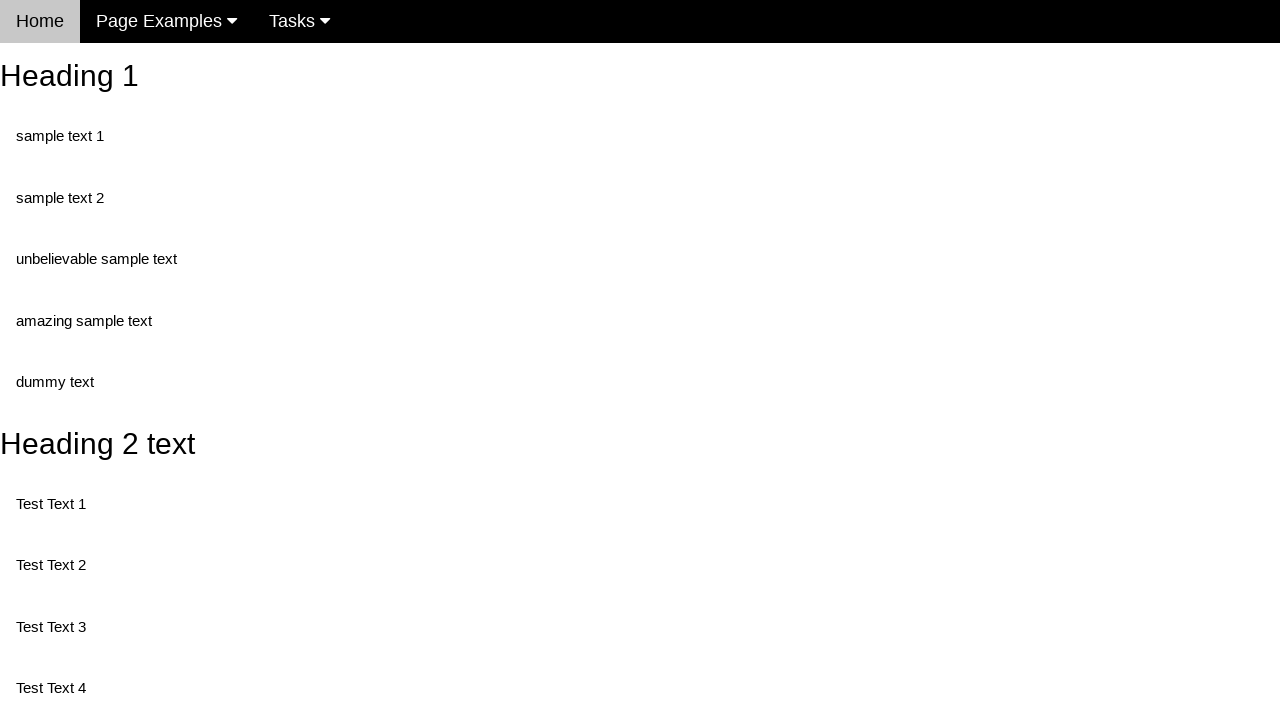

Printed heading text content
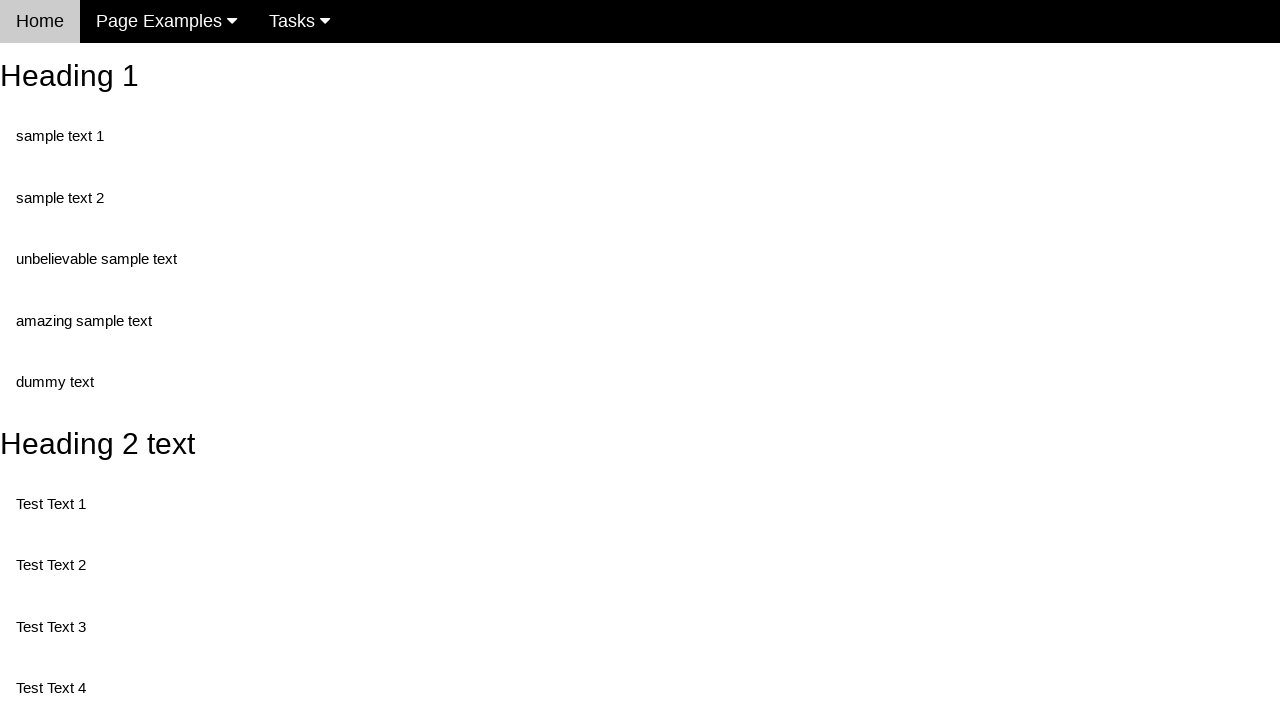

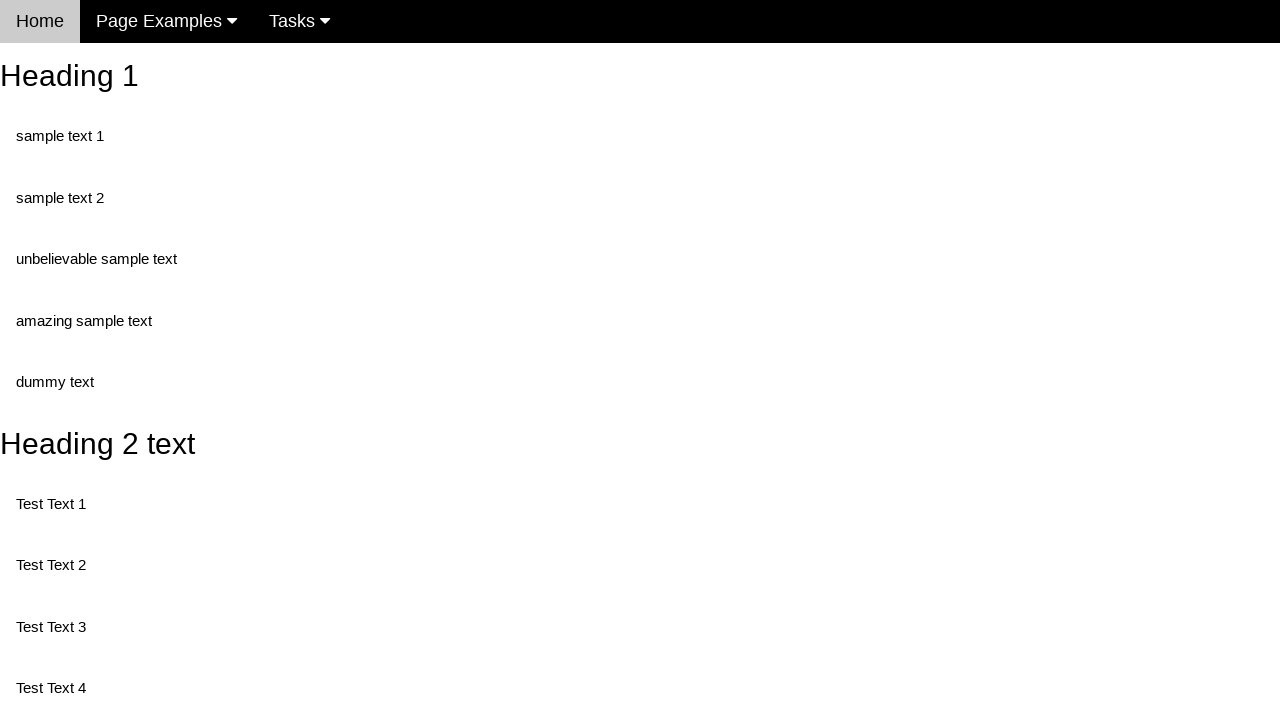